Tests confirmation alert handling by clicking a button and accepting the confirm dialog

Starting URL: https://demoqa.com/alerts

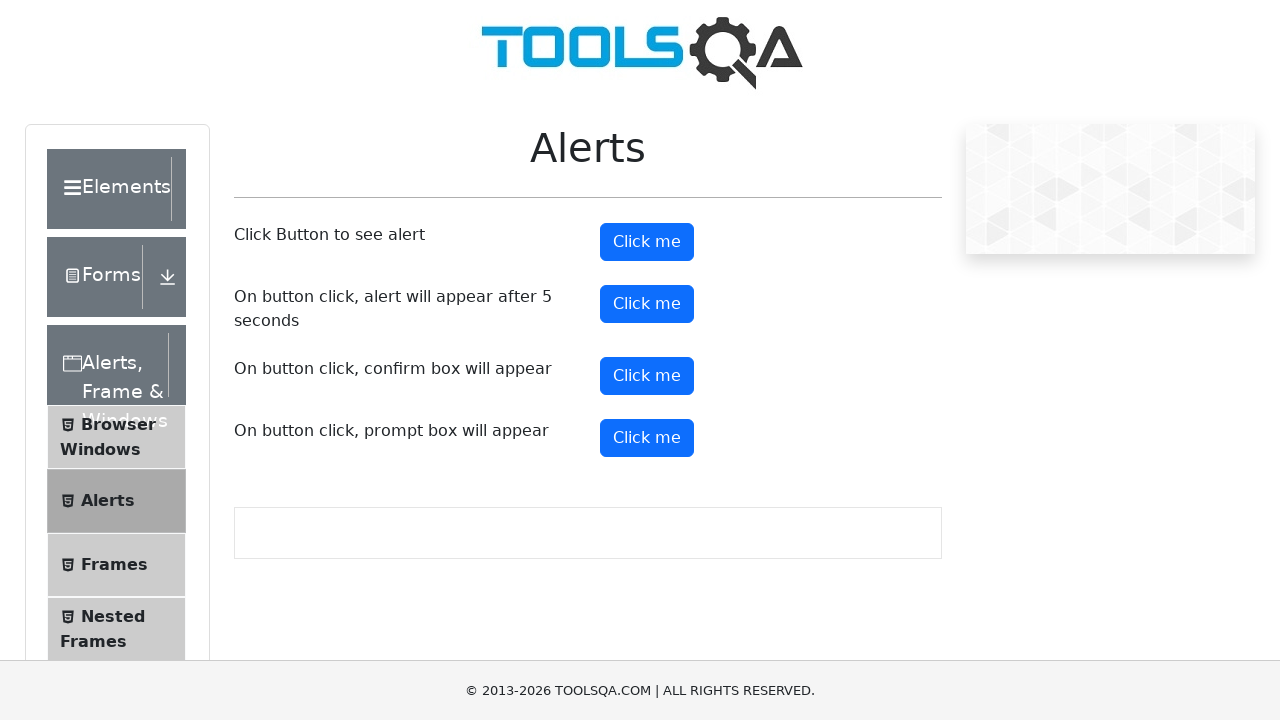

Clicked confirm button to trigger confirmation alert at (647, 376) on button#confirmButton
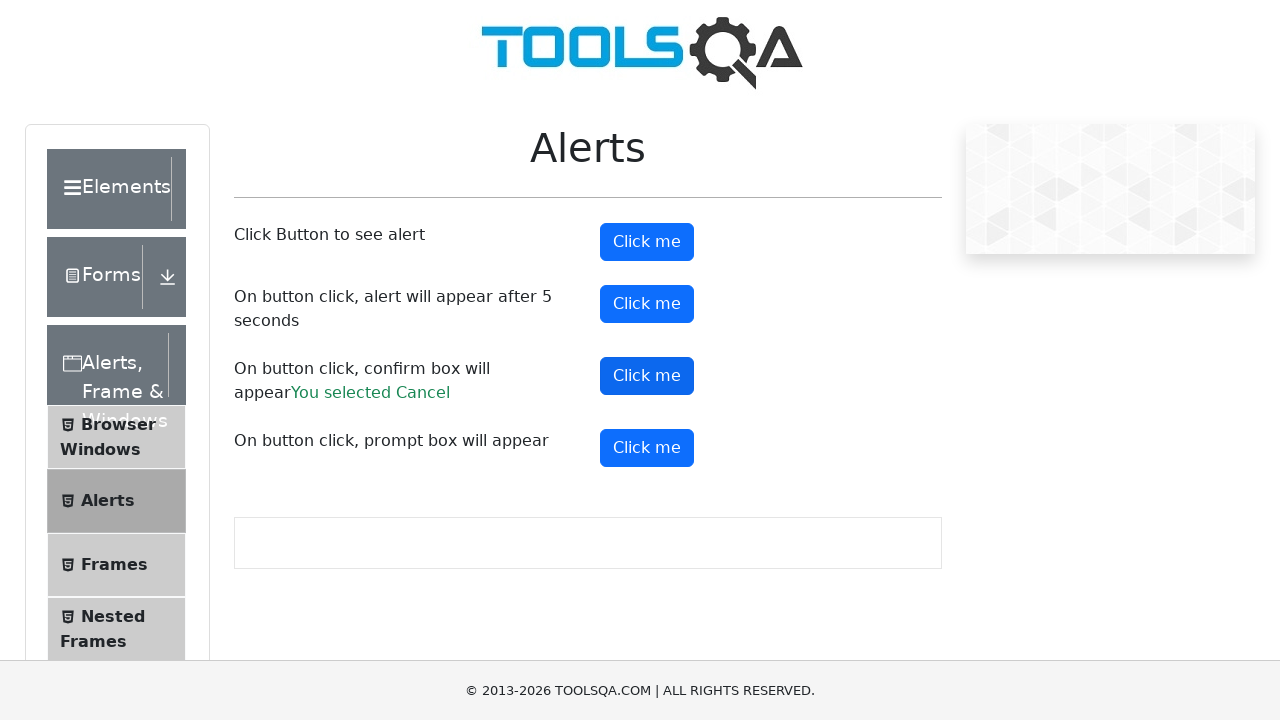

Set up dialog handler to accept confirmation alert
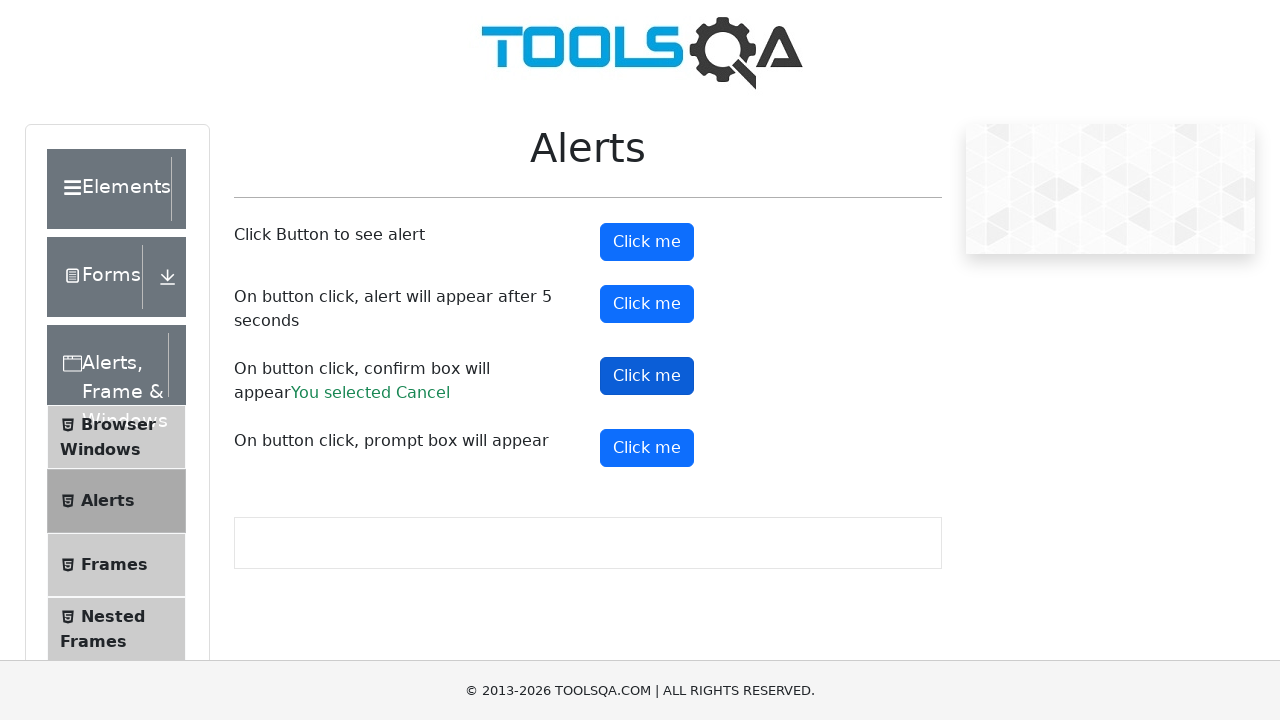

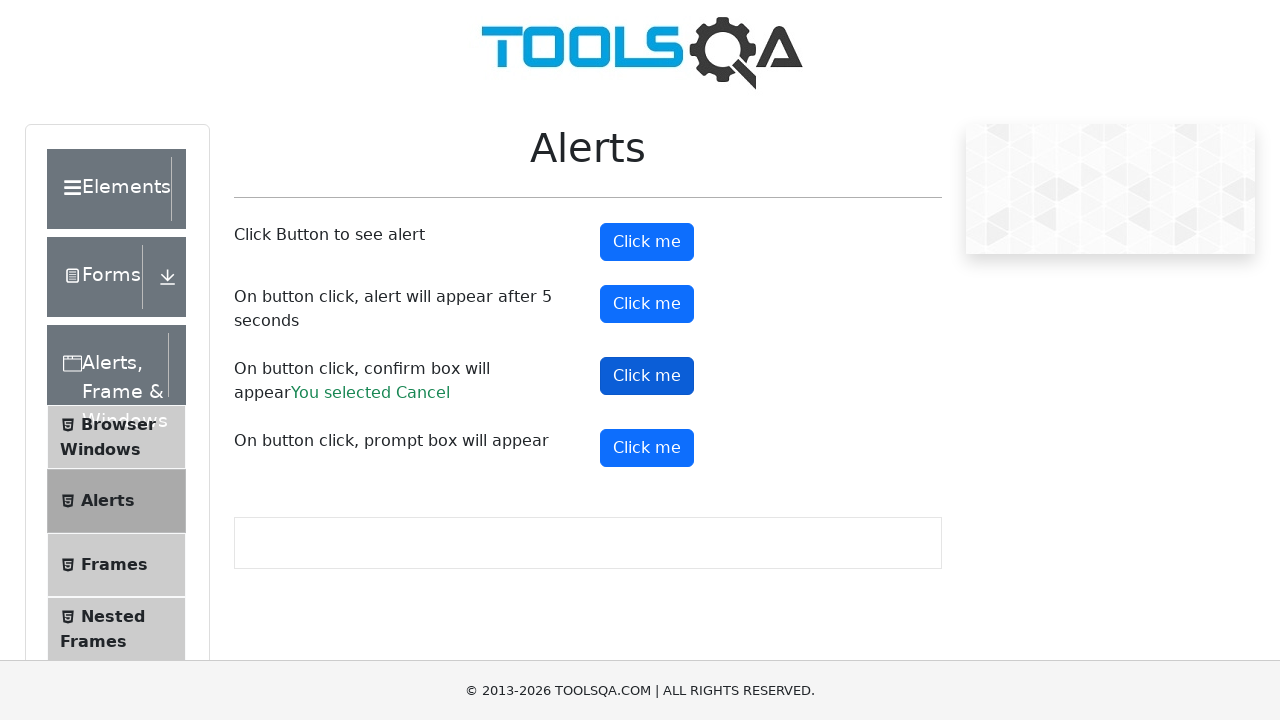